Changes search type to category, searches for "Science: Computers" and verifies results are displayed with pagination

Starting URL: https://opentdb.com/browse.php

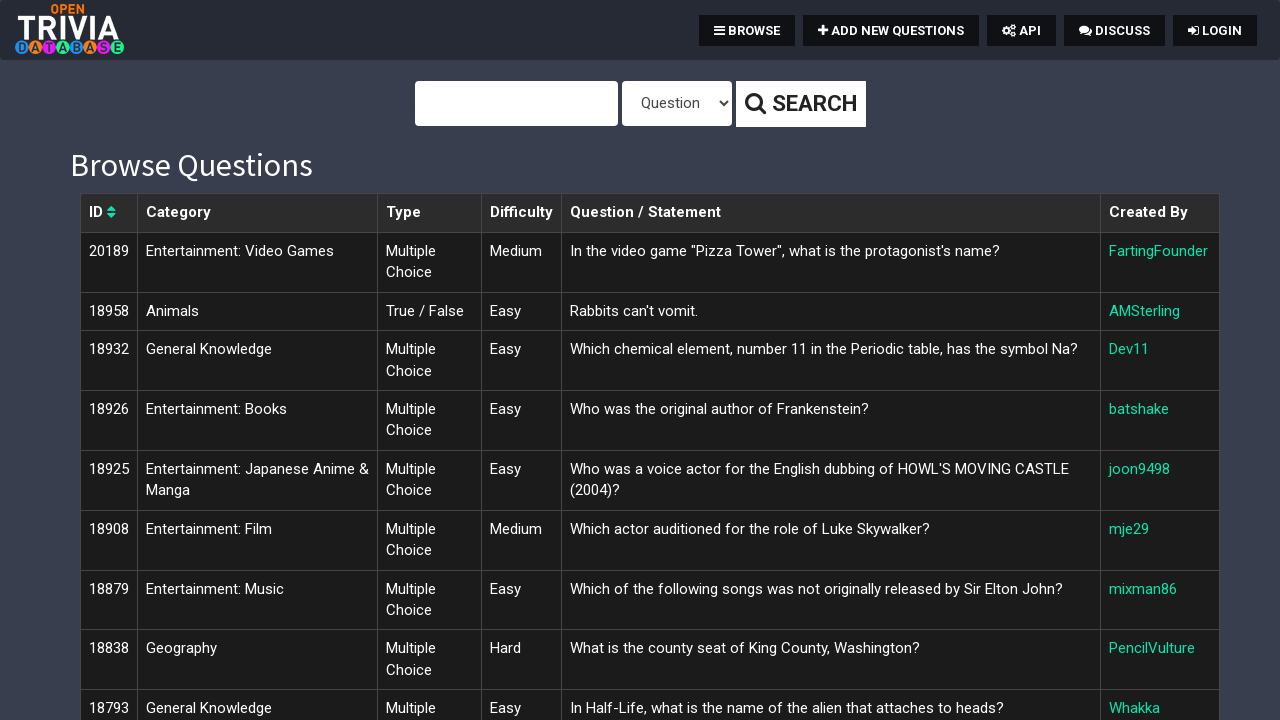

Selected category search type from dropdown (index 2) on select[name='type']
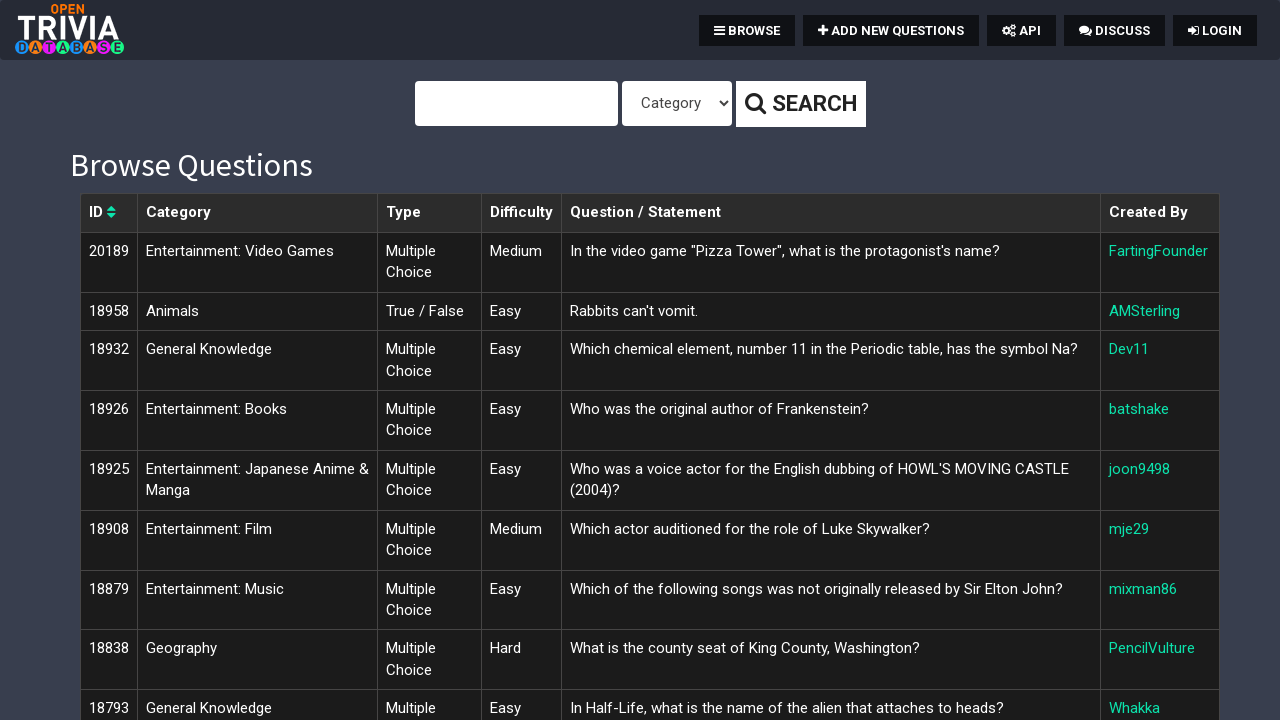

Filled search field with 'Science: Computers' on #query
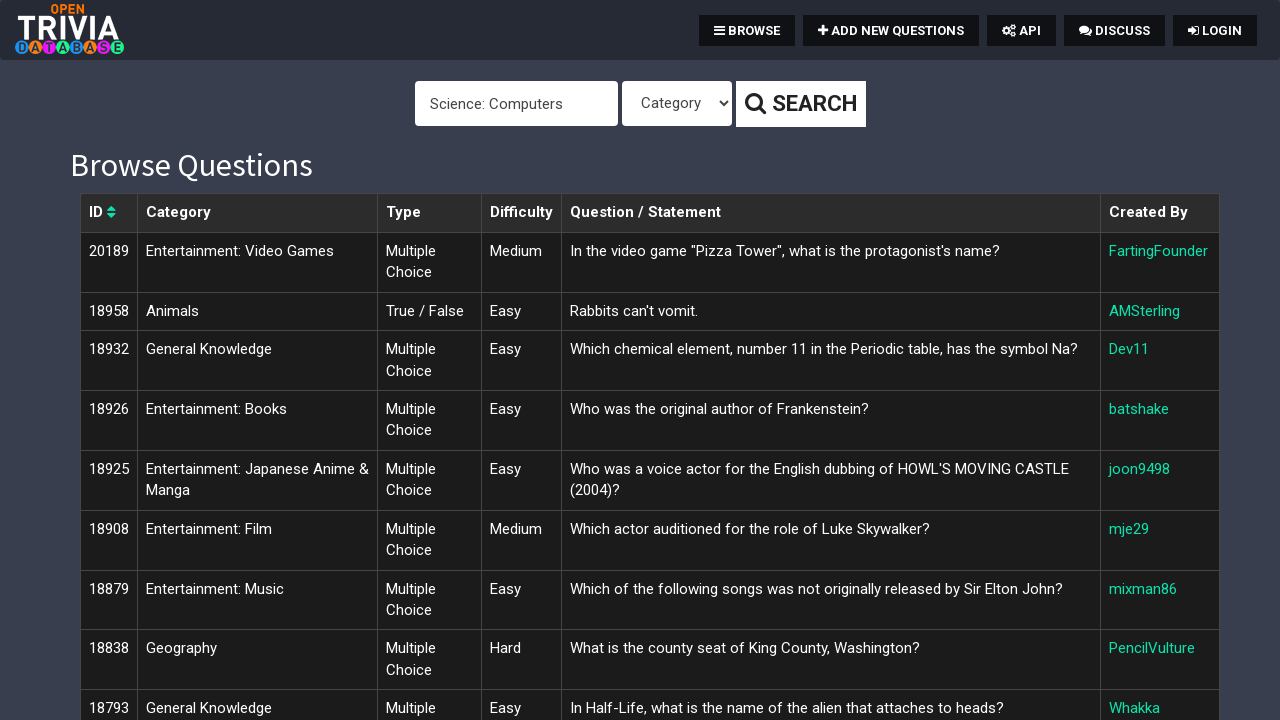

Clicked search button to find Science: Computers category at (800, 104) on .btn-default
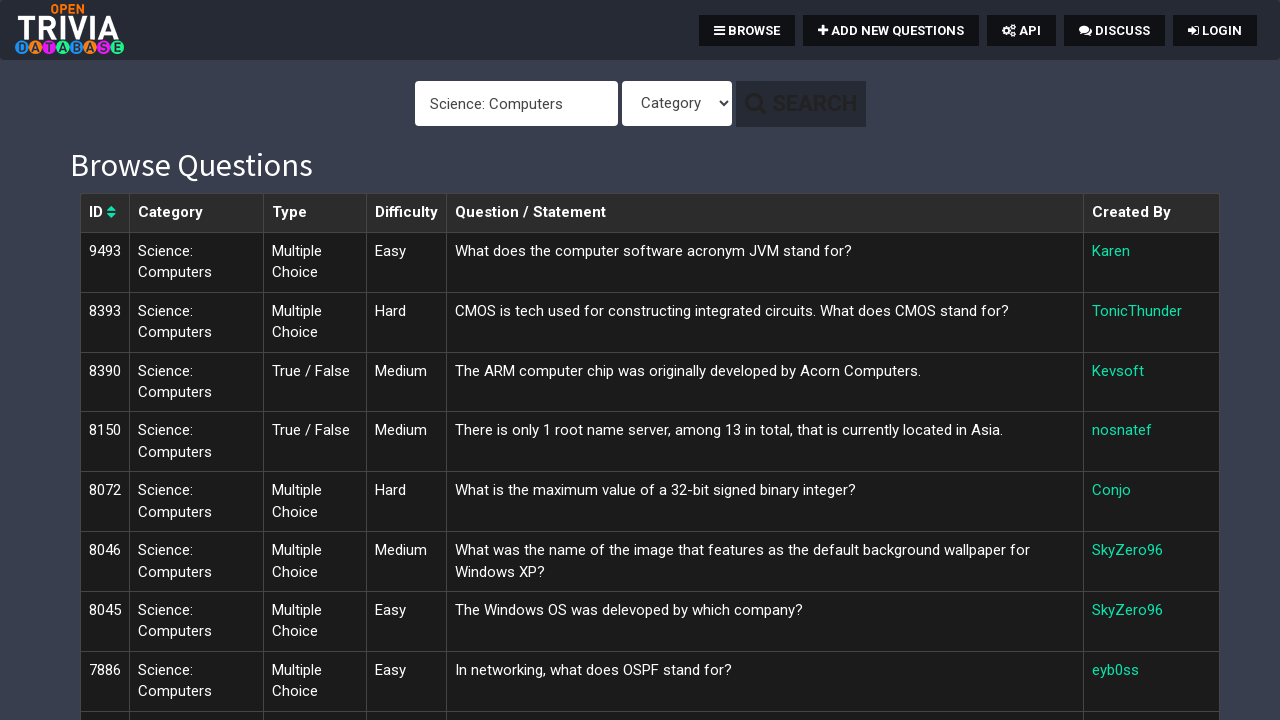

Search results table loaded with category data
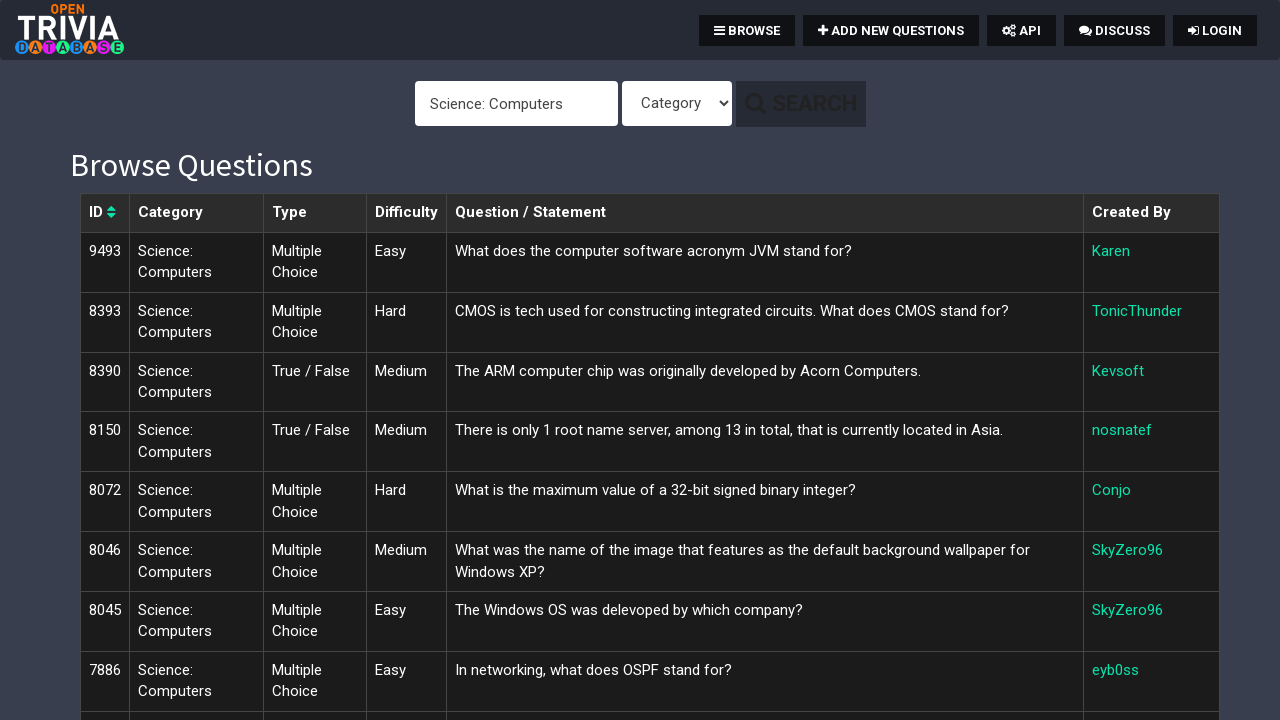

Verified pagination controls are displayed
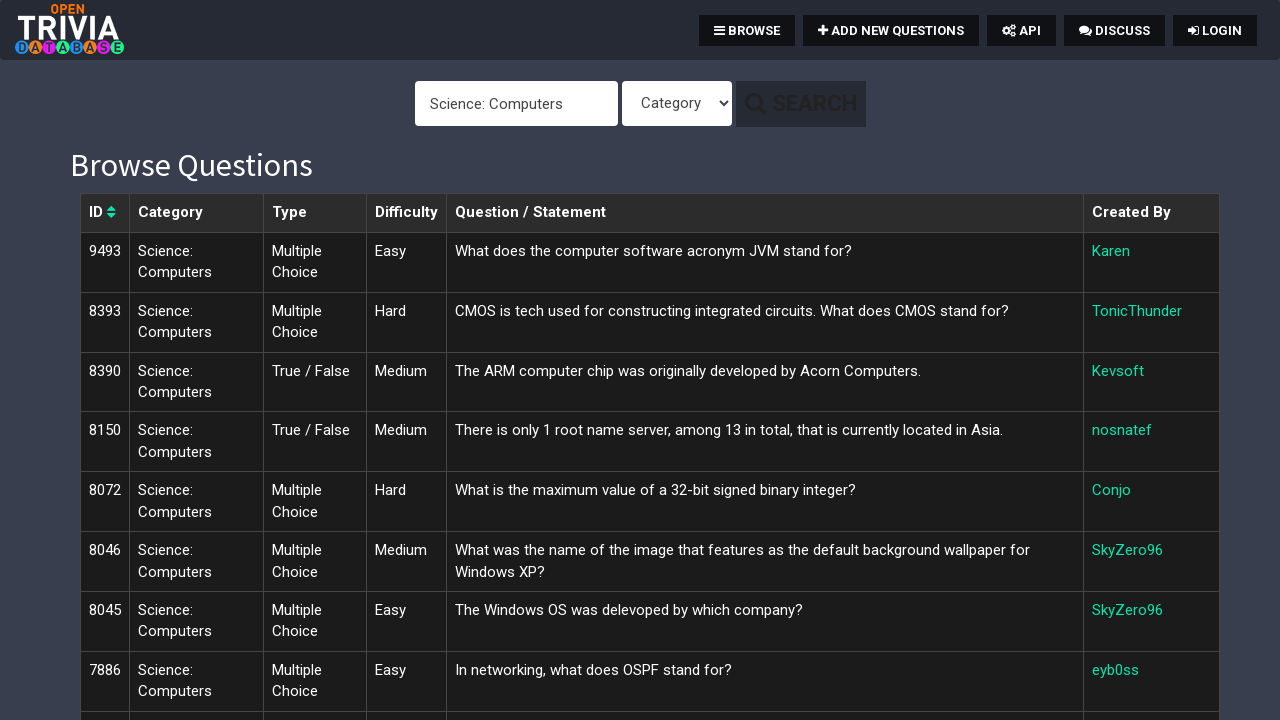

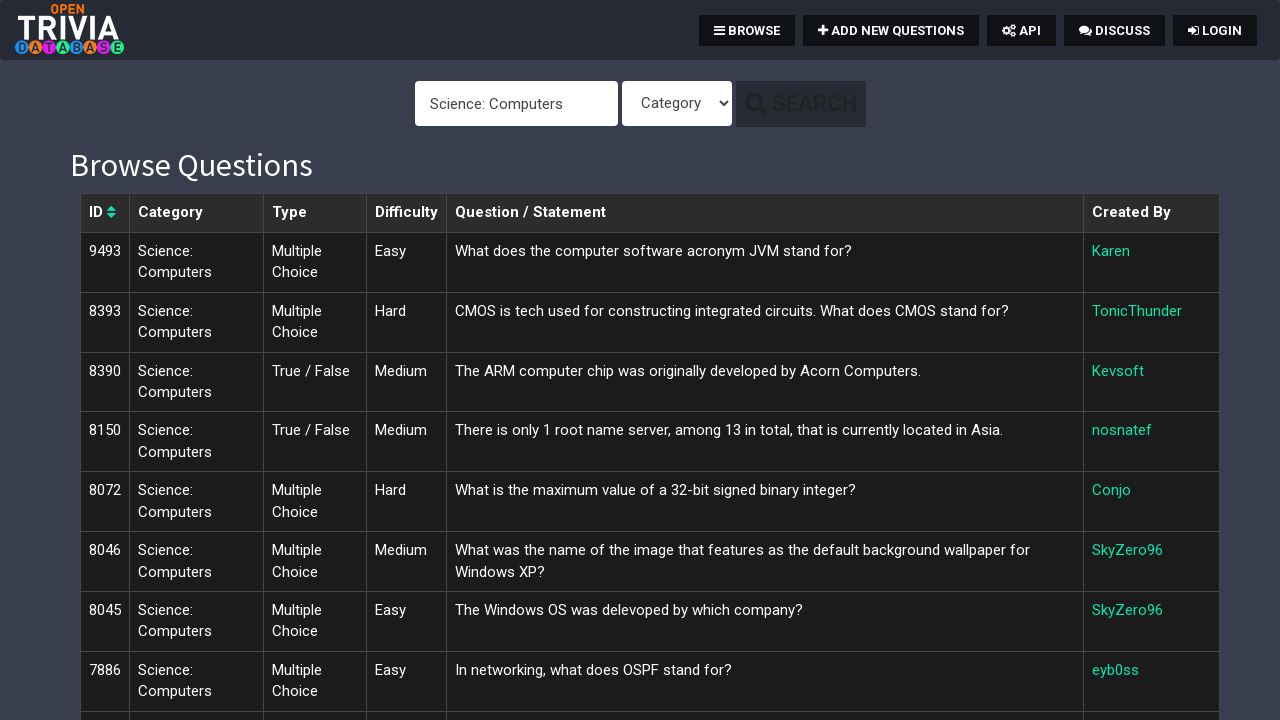